Tests mouse hover dropdown functionality by hovering over a button and selecting a dropdown option

Starting URL: https://play1.automationcamp.ir/

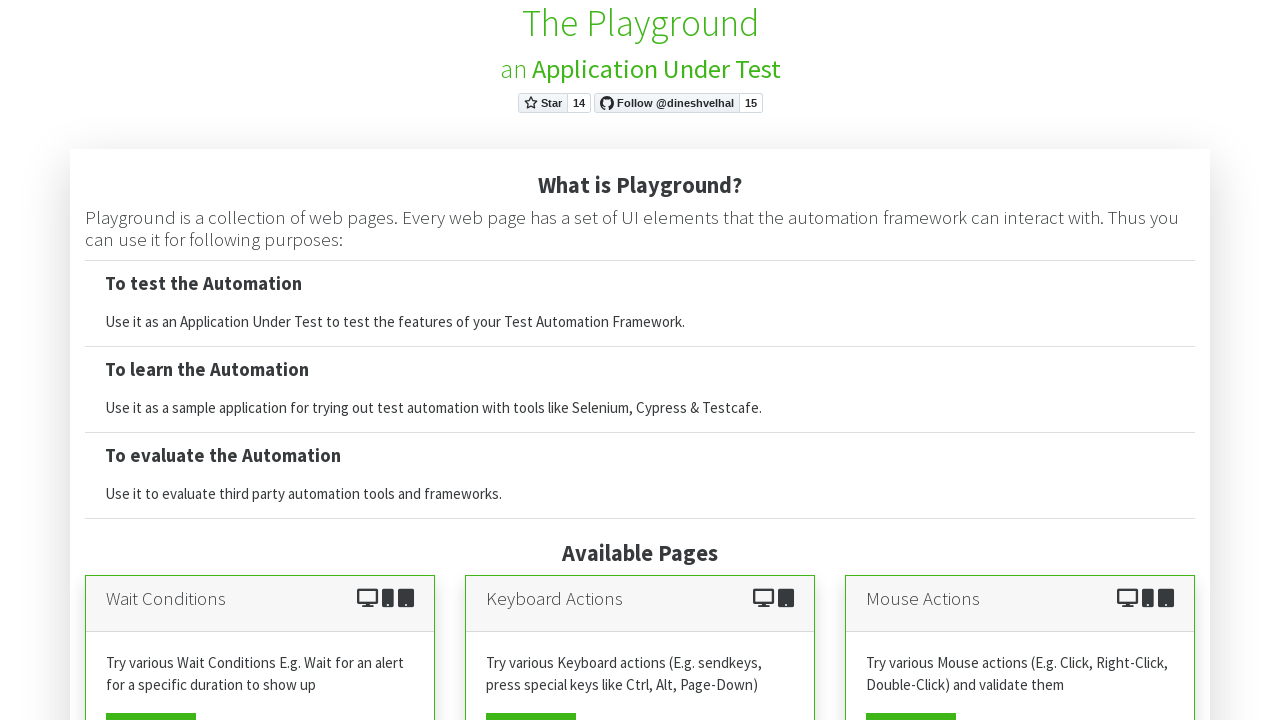

Clicked on mouse view page button at (911, 702) on xpath=//a[starts-with(@*,'mouse')]
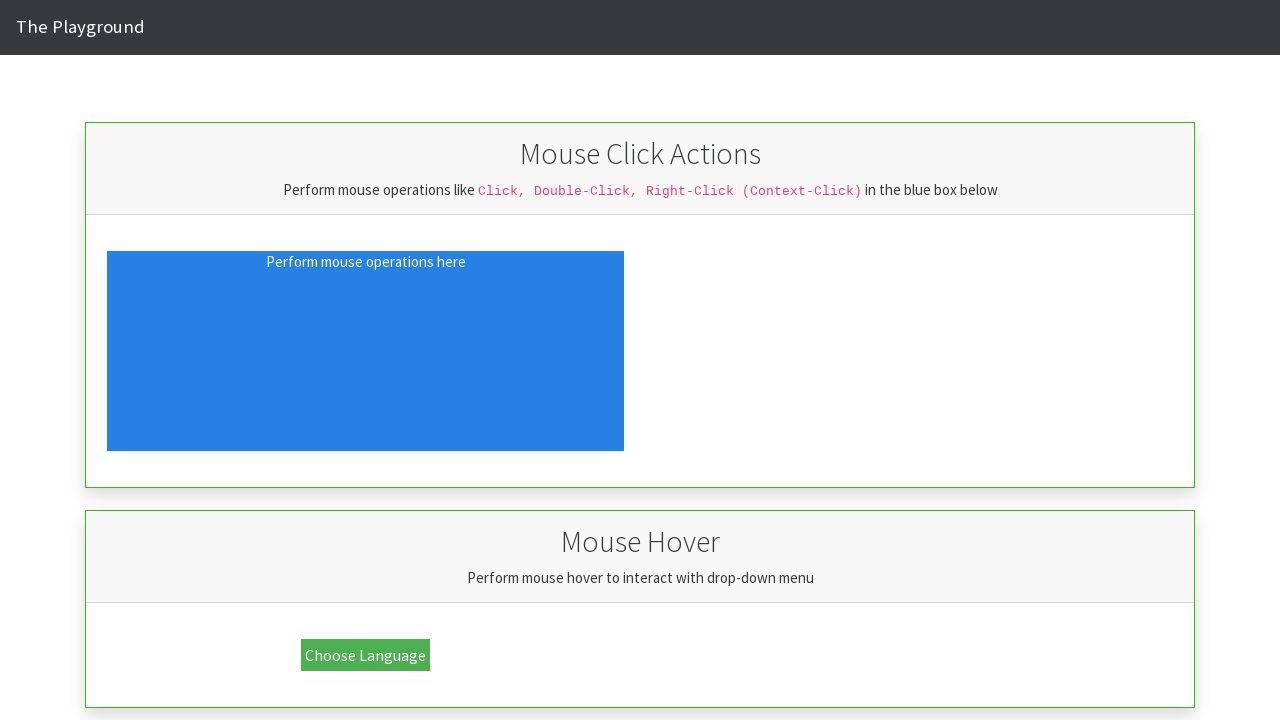

Hovered over dropdown button to reveal options at (366, 655) on button.dropbtn
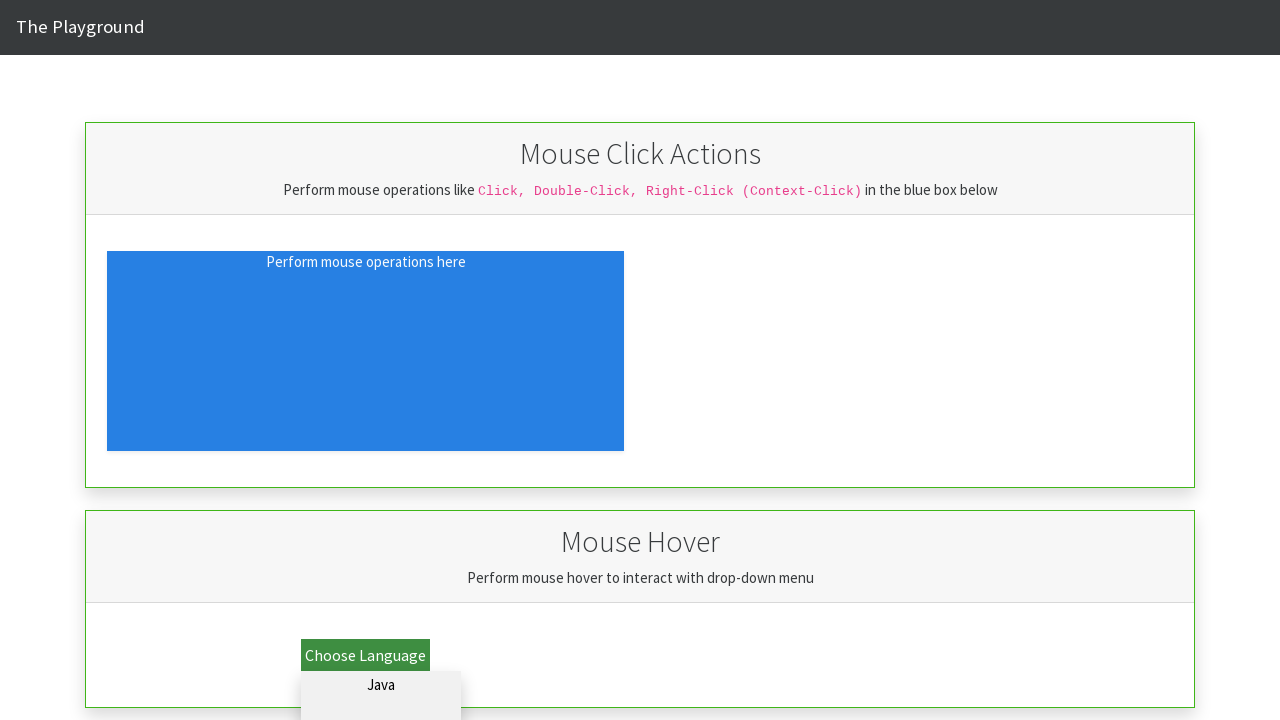

Clicked on Python option in dropdown menu at (381, 706) on #dd_python
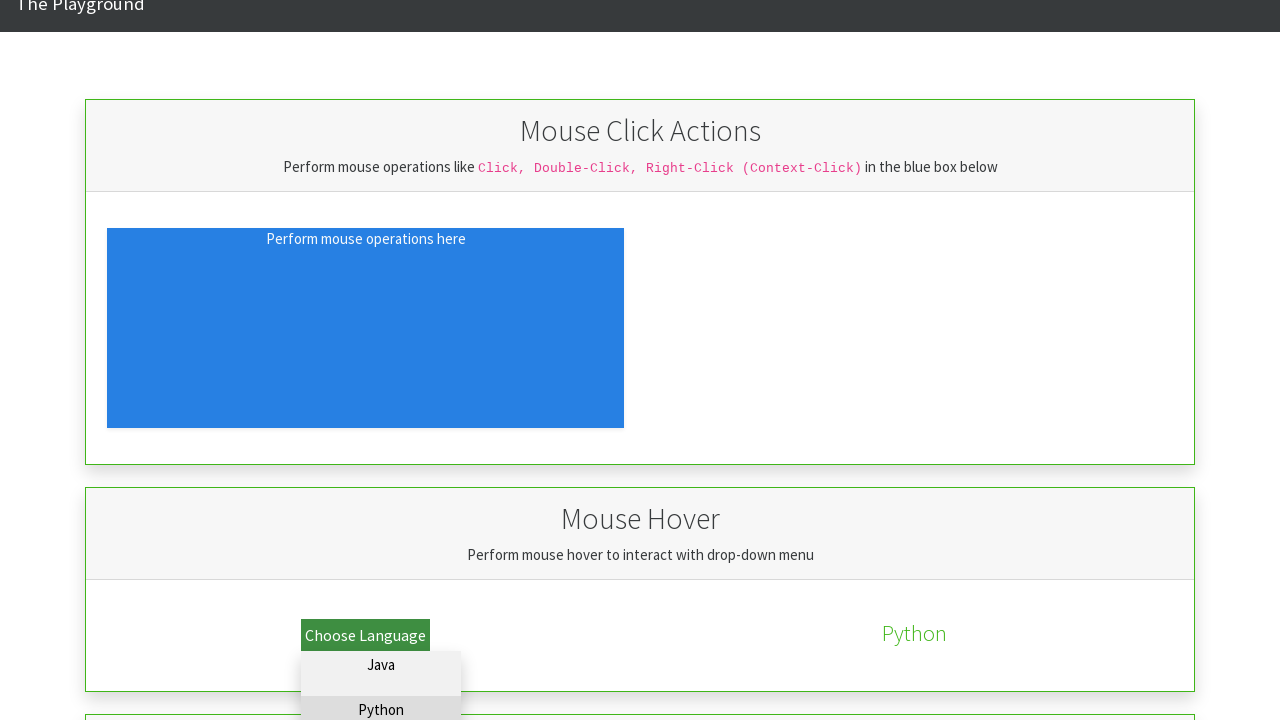

Verified hover validation text equals 'Python'
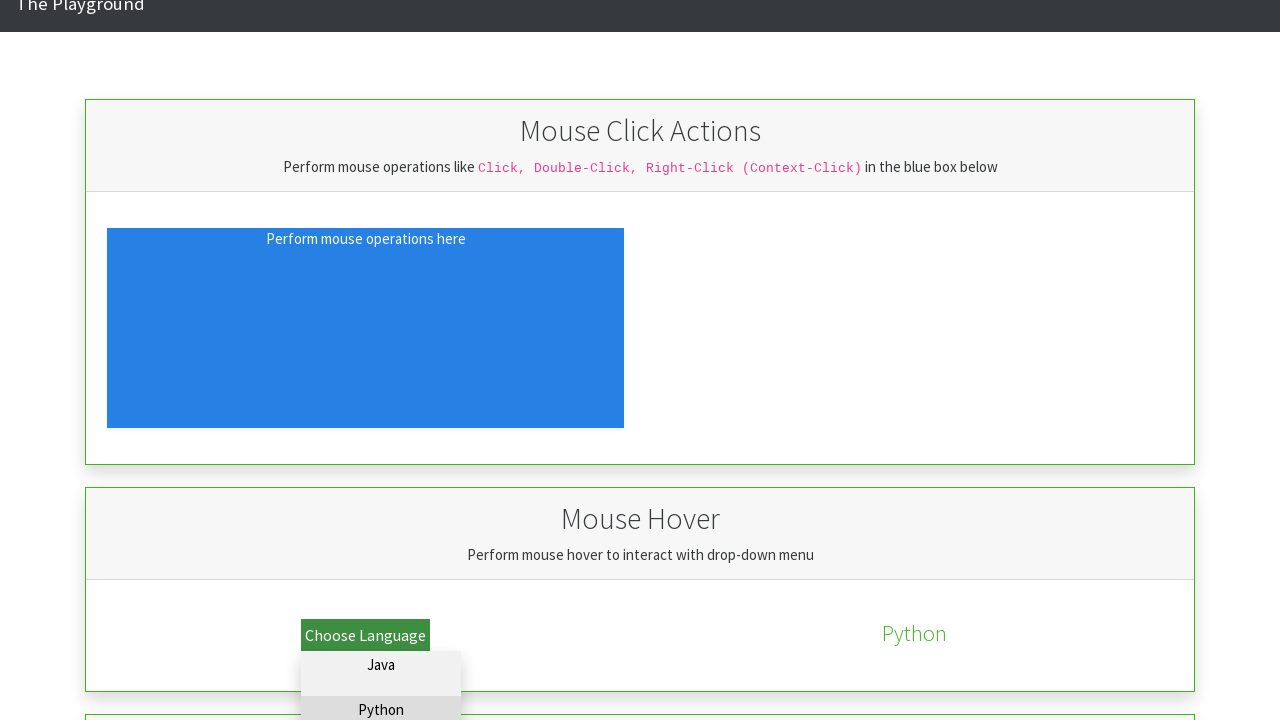

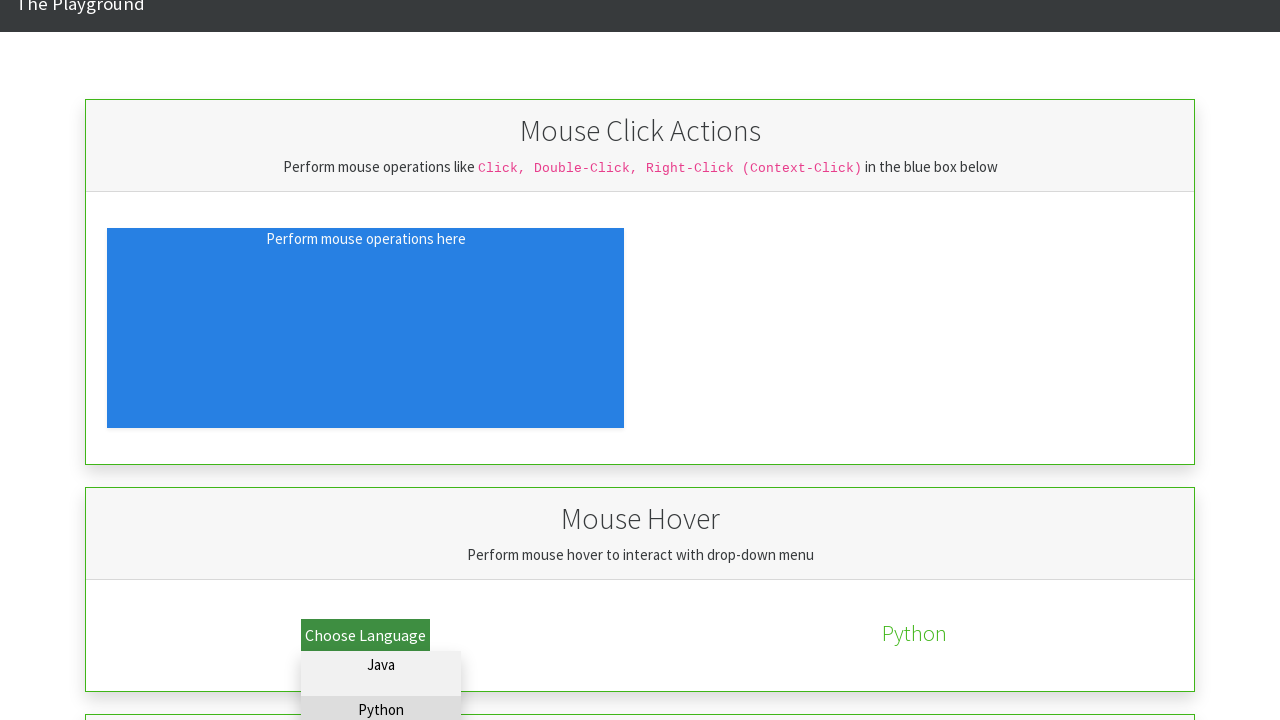